Navigates to NSE India market data page and clicks the first PDF download link

Starting URL: https://www.nseindia.com/market-data/securities-available-for-trading

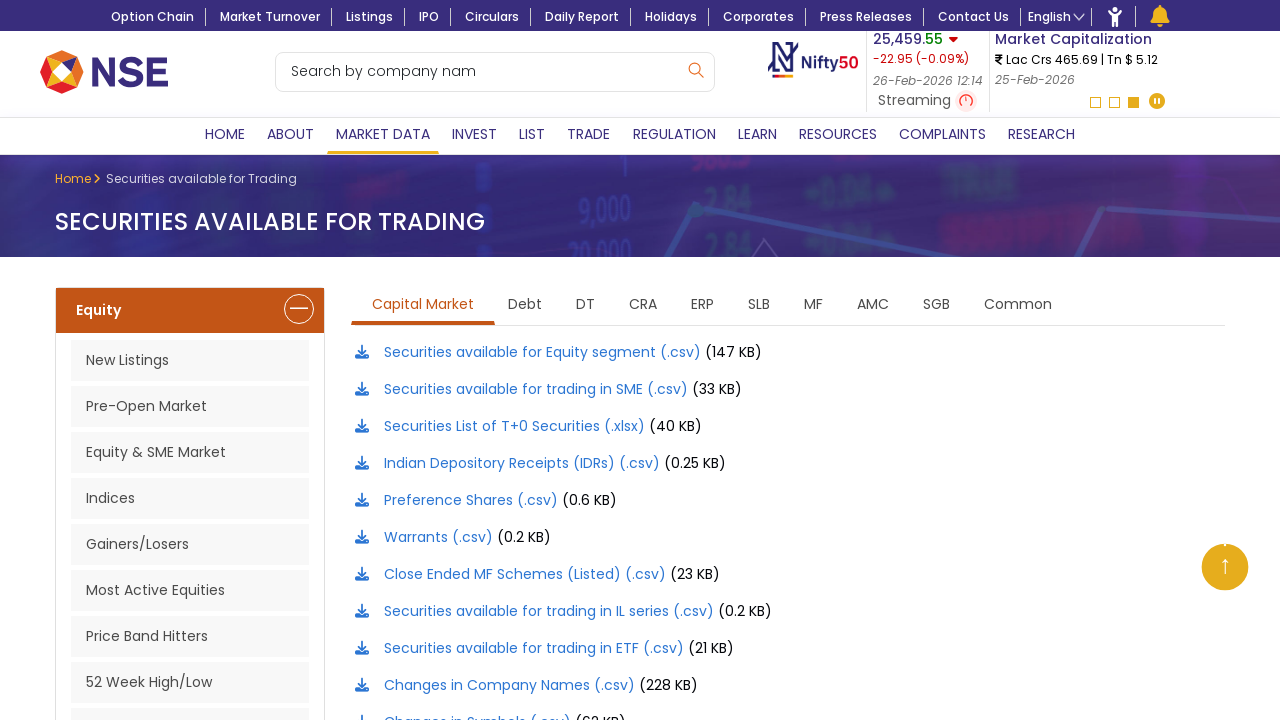

Waited for PDF download links to load on NSE securities trading page
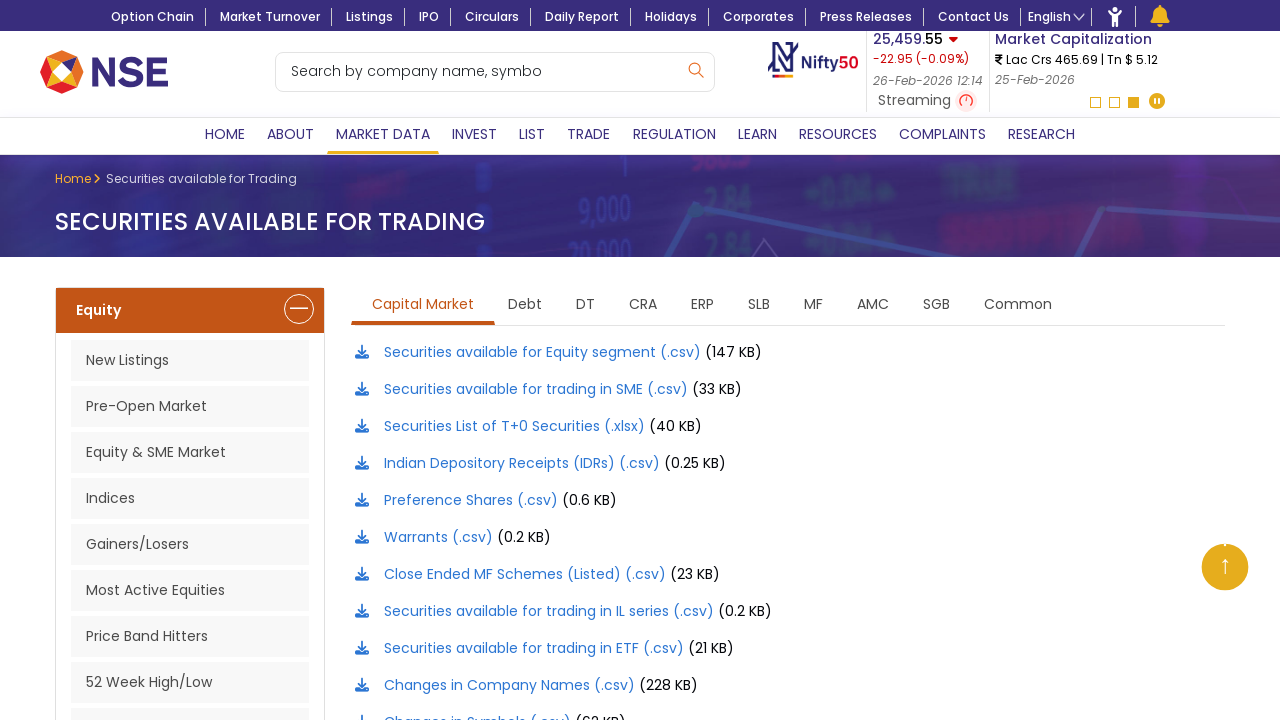

Retrieved all PDF download links from the page
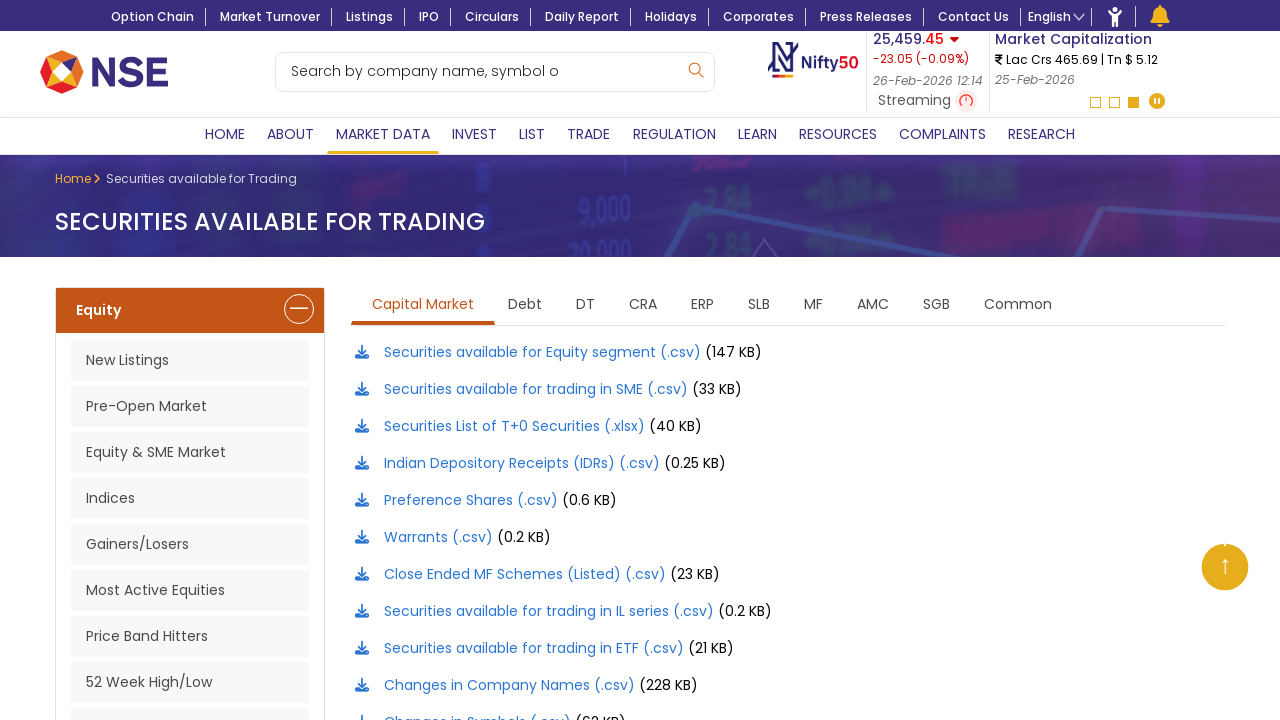

Clicked the first PDF download link to download NSE stock list
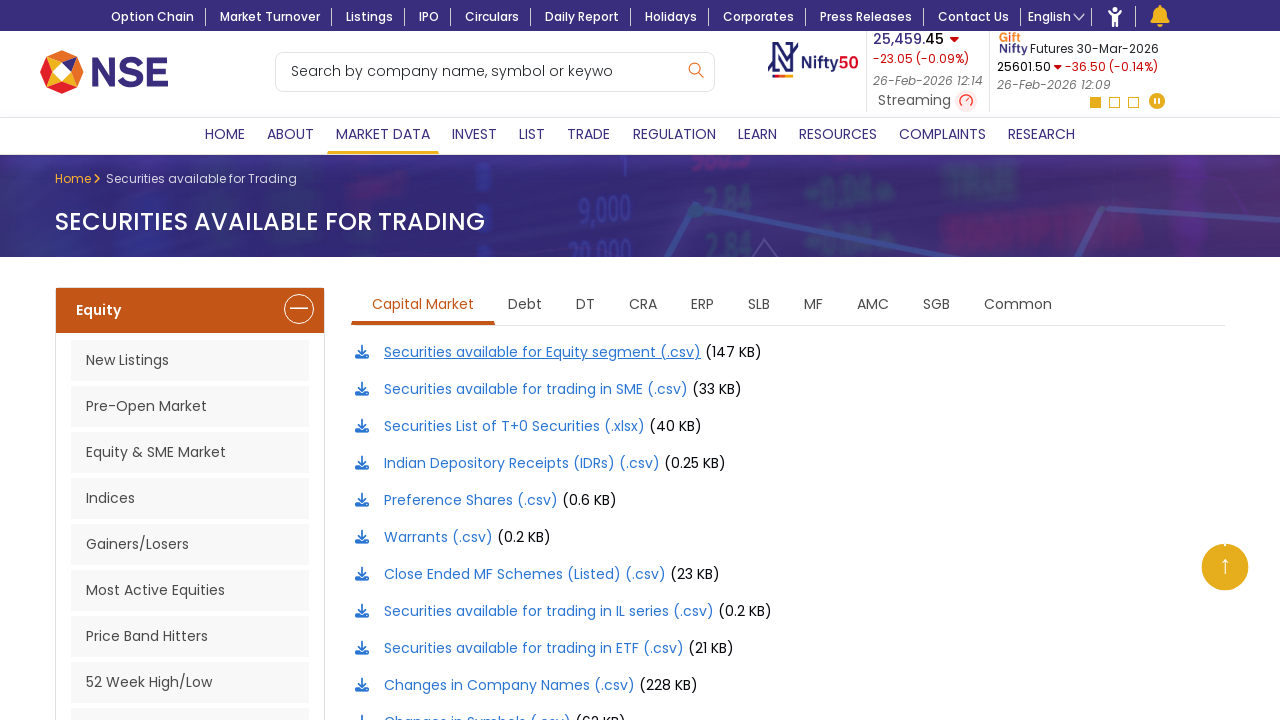

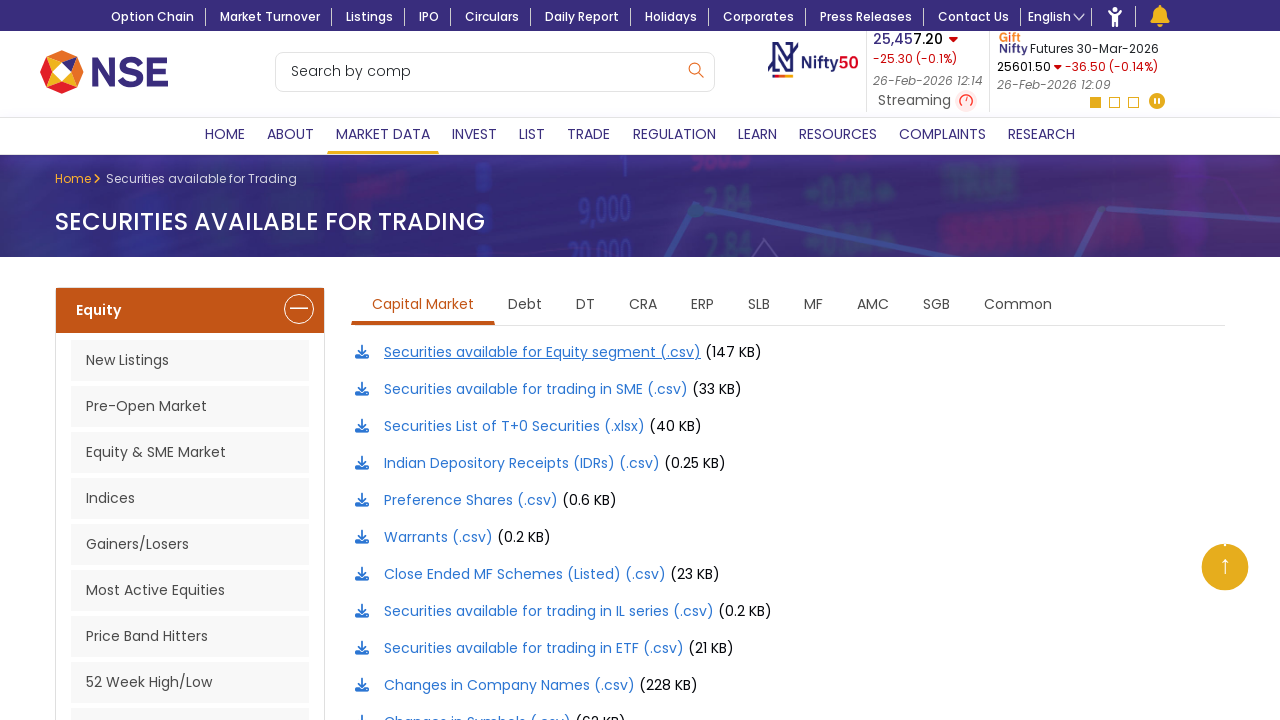